Tests XPath selectors by filling multiple input fields for favorite books, their reversed text, and family tree relationships on a practice page

Starting URL: https://syntaxprojects.com/advanceXpath.php

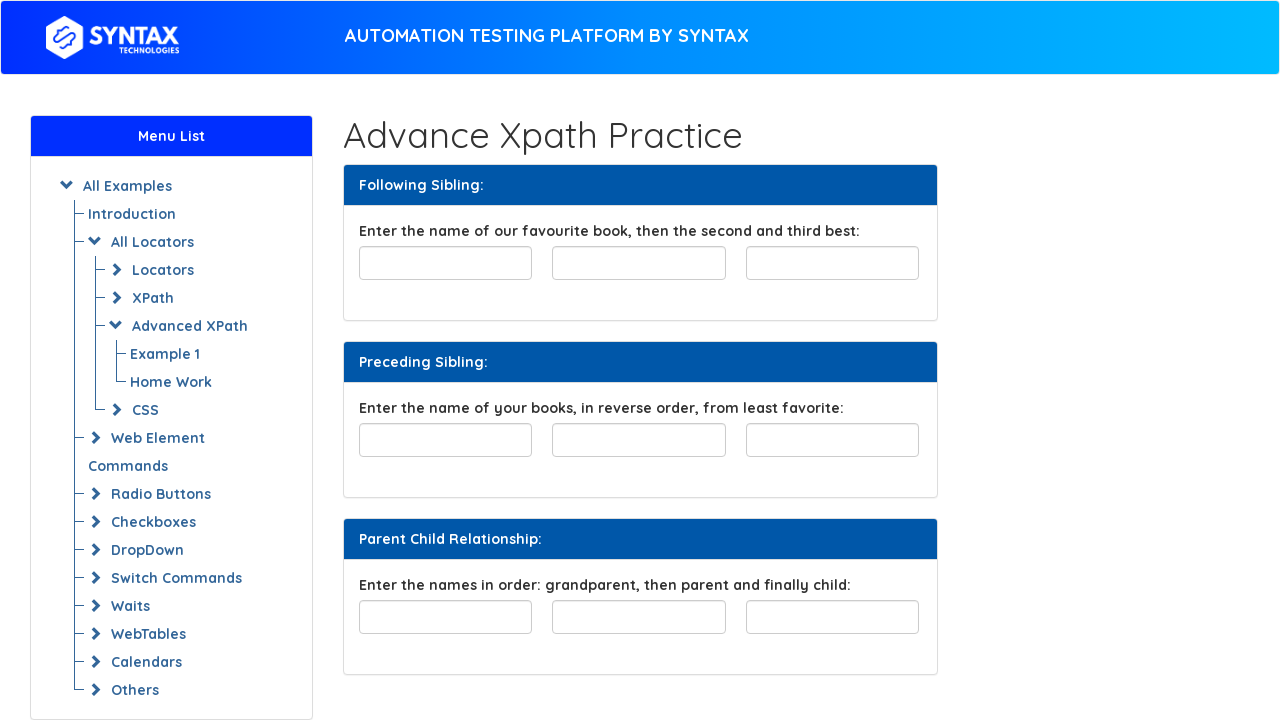

Filled favorite book field with 'The Hobbit' on input#favourite-book
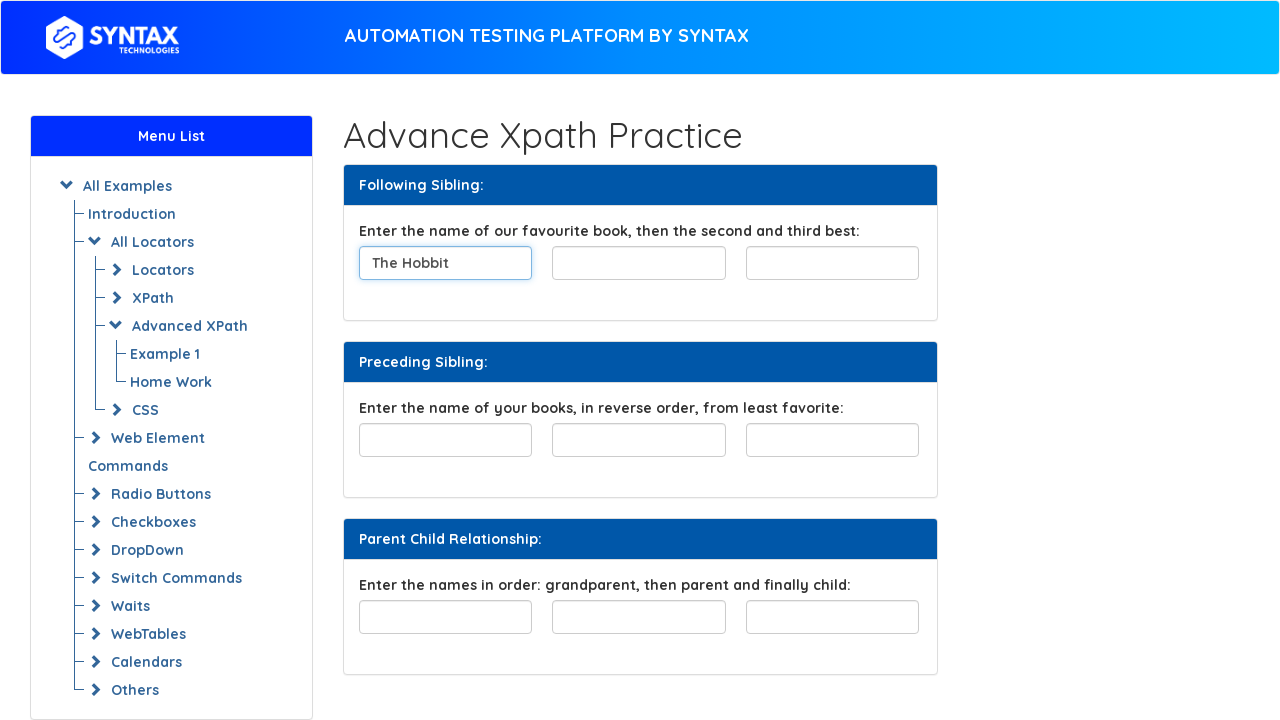

Filled second favorite book field with 'Lord of the Rings' on xpath=//input[@id='favourite-book']/following-sibling::input[1]
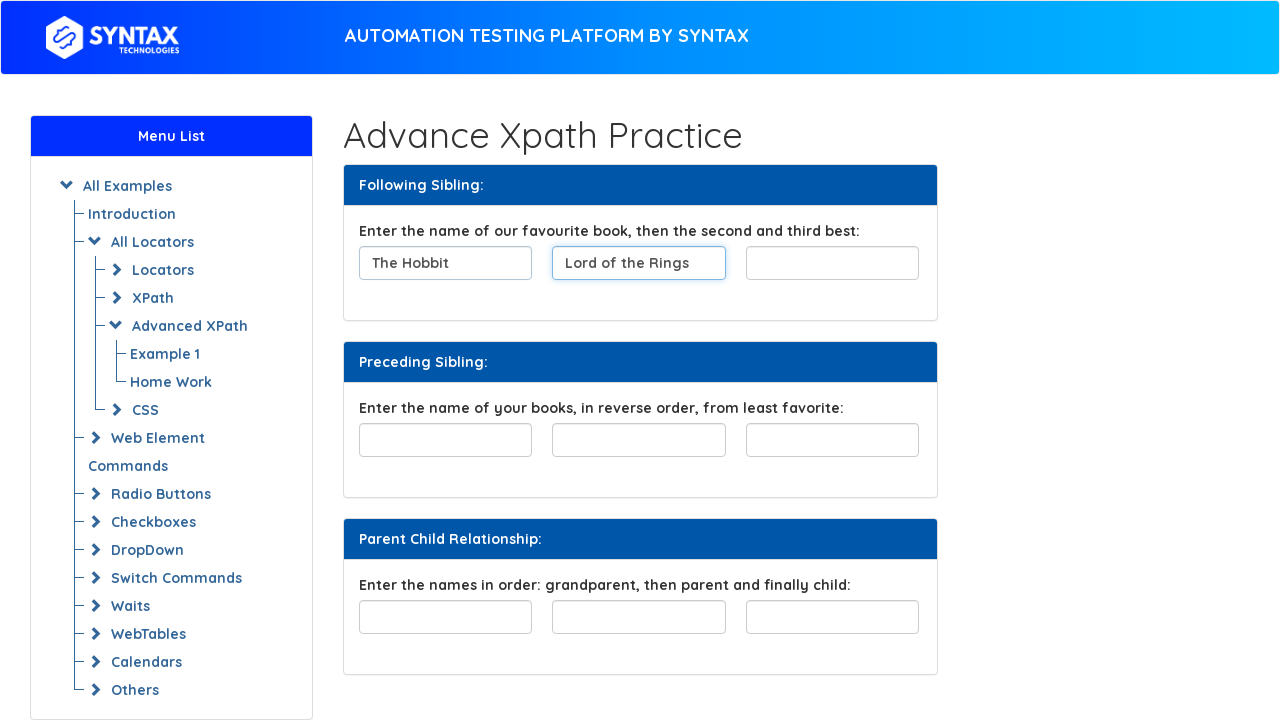

Filled third favorite book field with 'War and Peace' on xpath=//input[@id='favourite-book']/following-sibling::input[2]
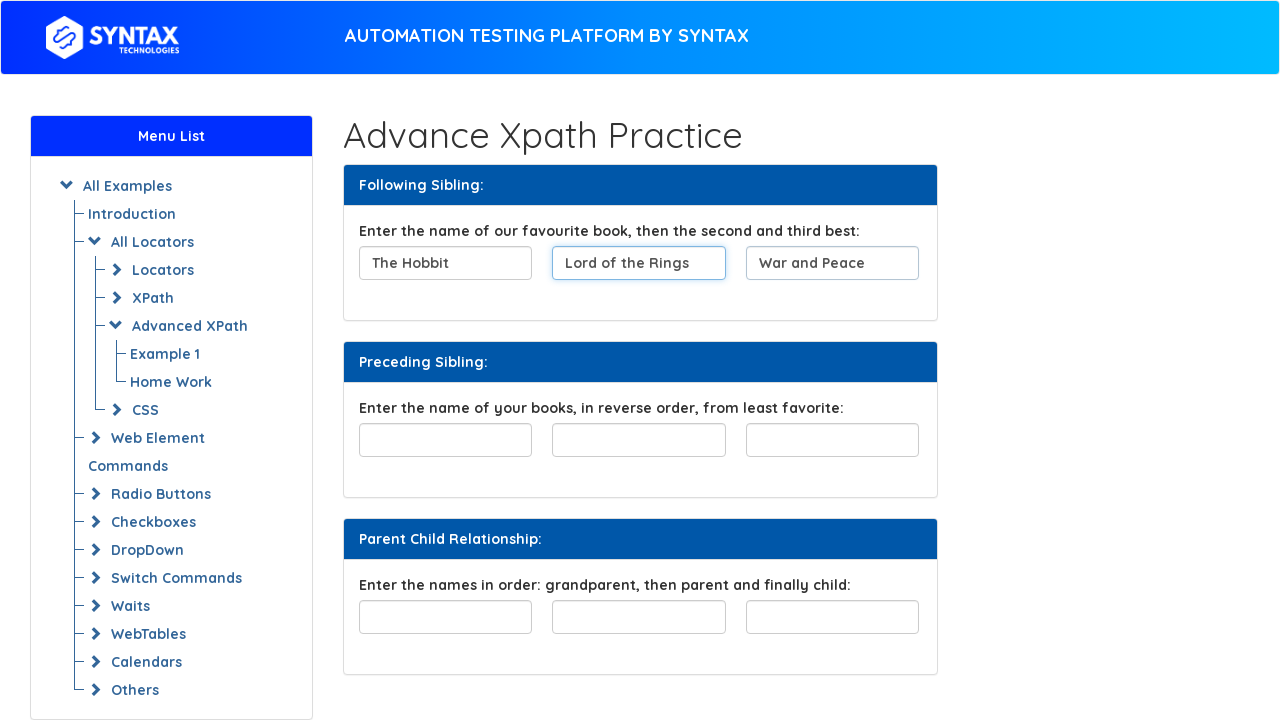

Filled reversed text field with 'ecaeP dna raW' (reverse of 'War and Peace') on xpath=//input[@id='least-favorite']/preceding-sibling::input[2]
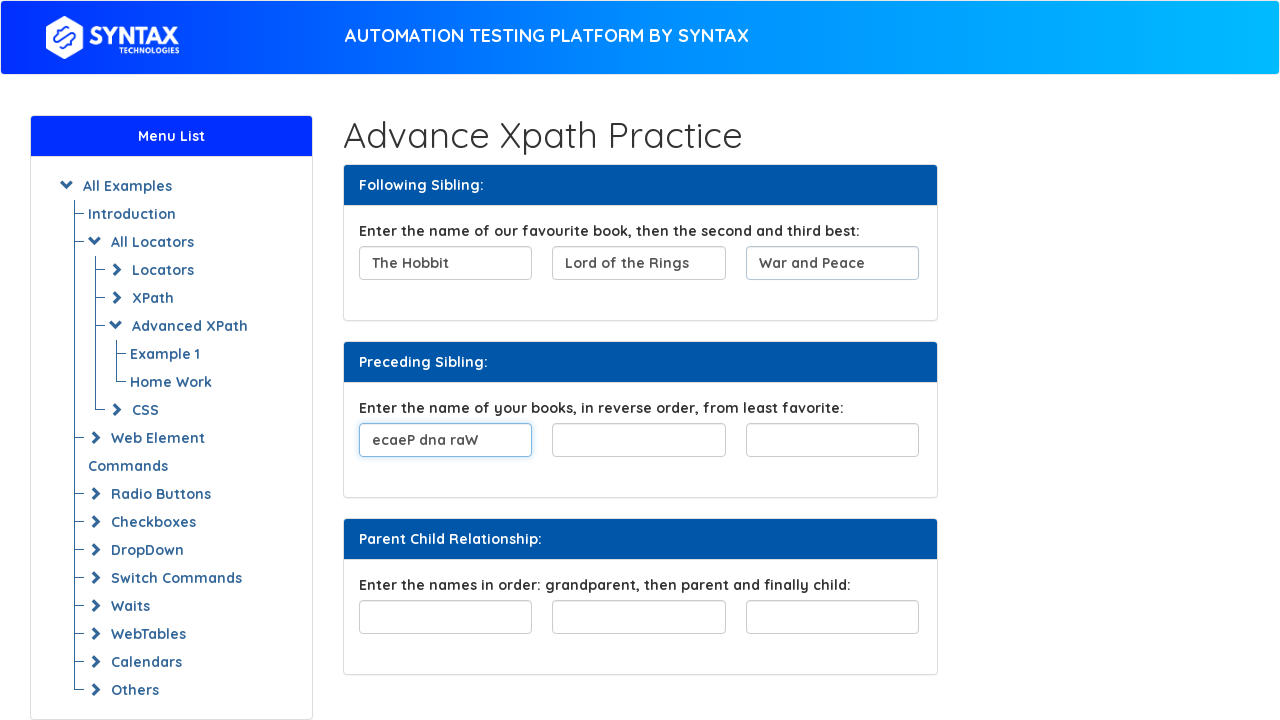

Filled reversed text field with 'tibboH ehT' (reverse of 'The Hobbit') on xpath=//input[@id='least-favorite']/preceding-sibling::input[1]
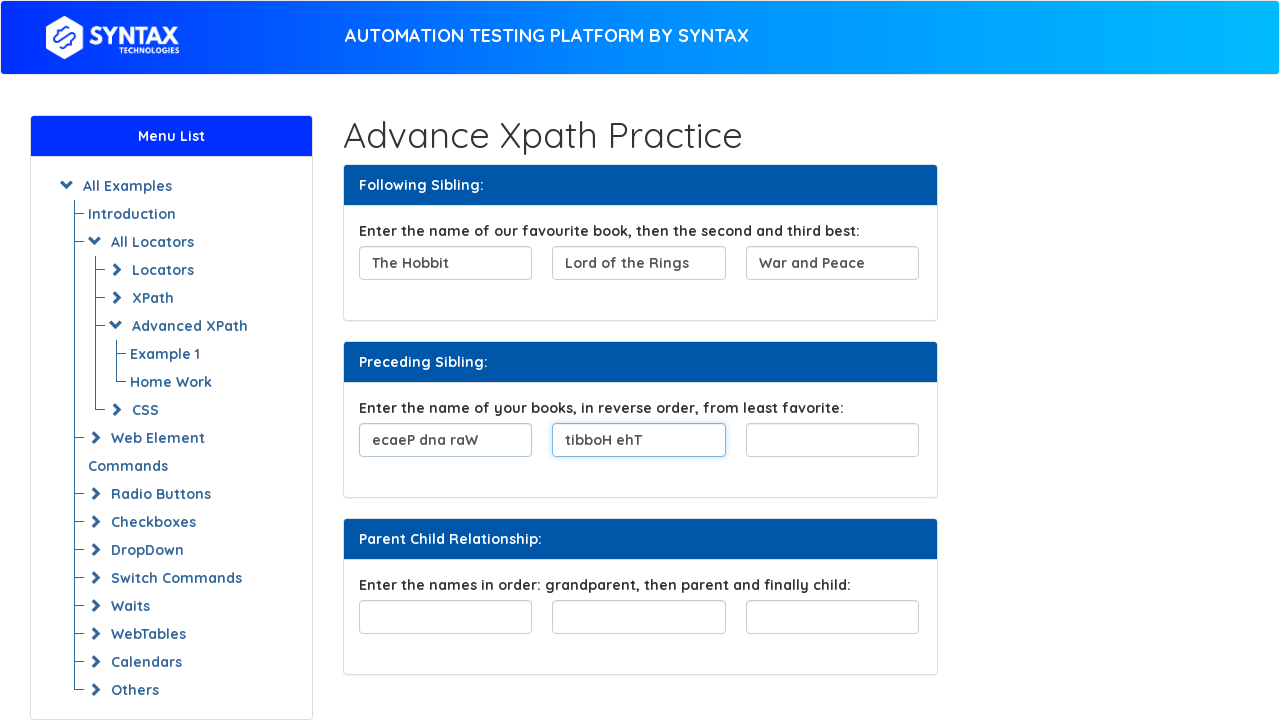

Filled least favorite book field with 'sgniR eht fo droL' (reverse of 'Lord of the Rings') on input#least-favorite
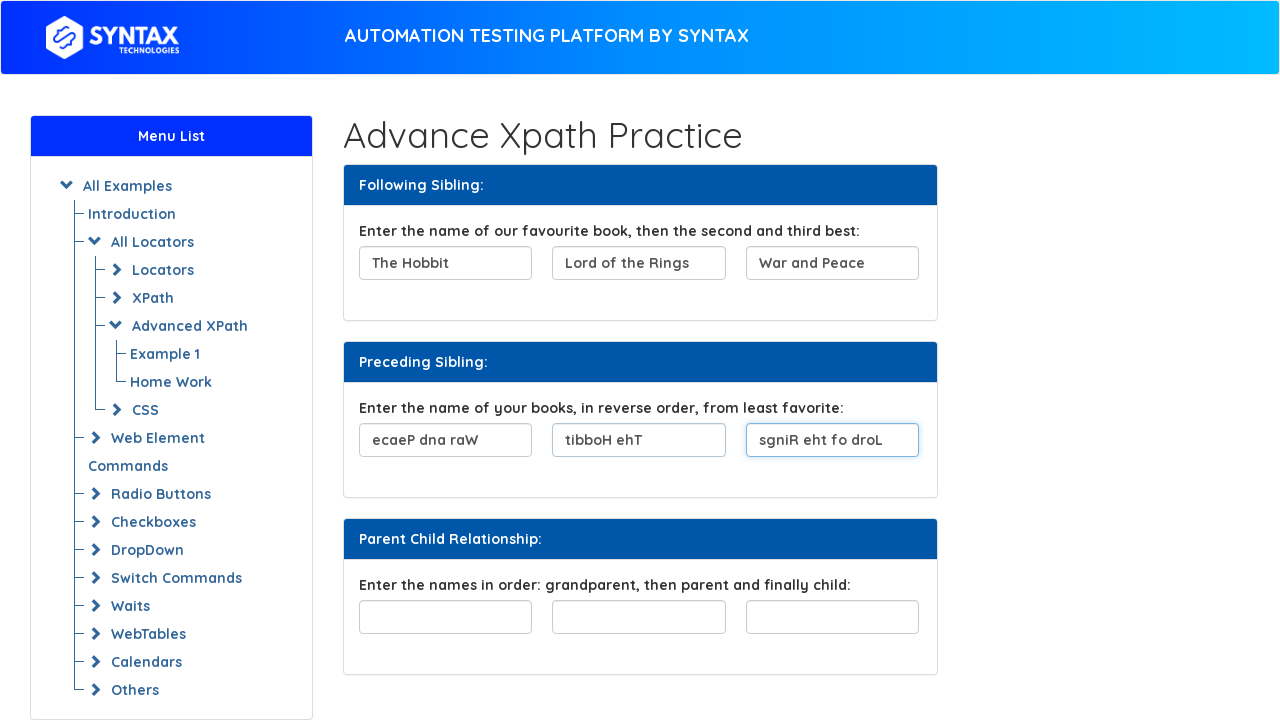

Filled family tree field 1 with 'GrandParent' on xpath=//div[@id='familyTree']/child::input[1]
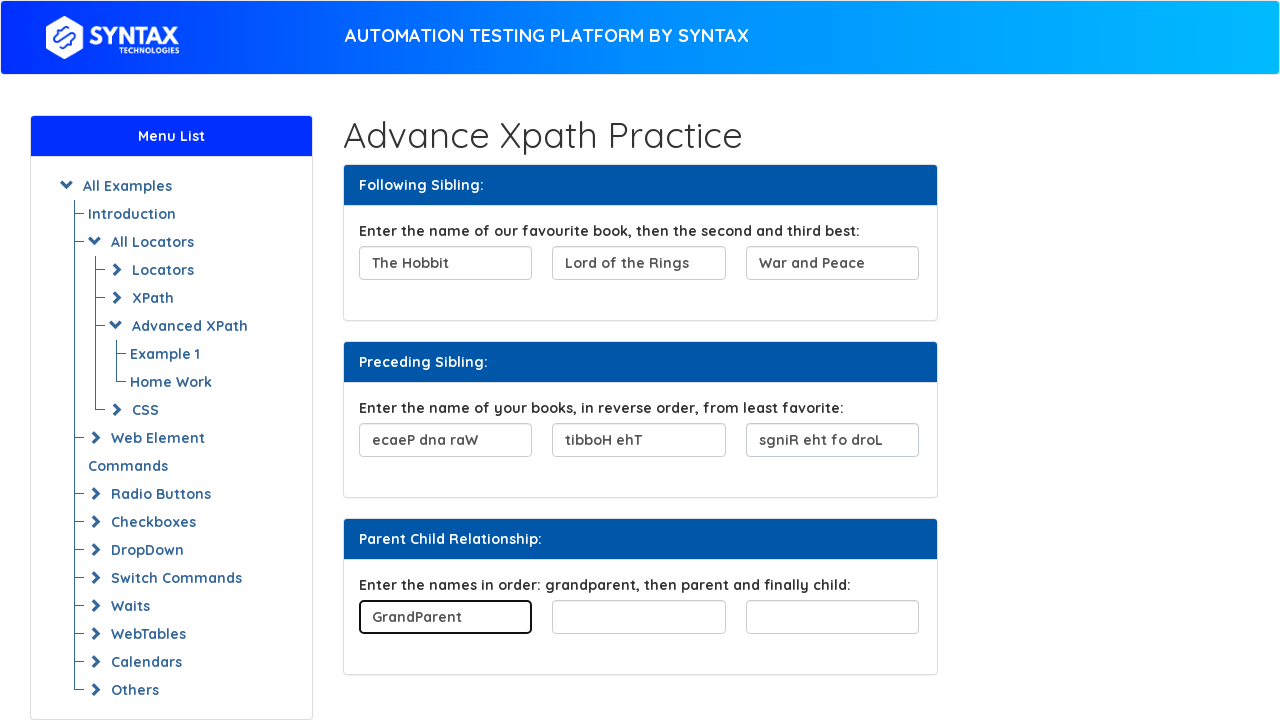

Filled family tree field 2 with 'Parent' on xpath=//div[@id='familyTree']/child::input[2]
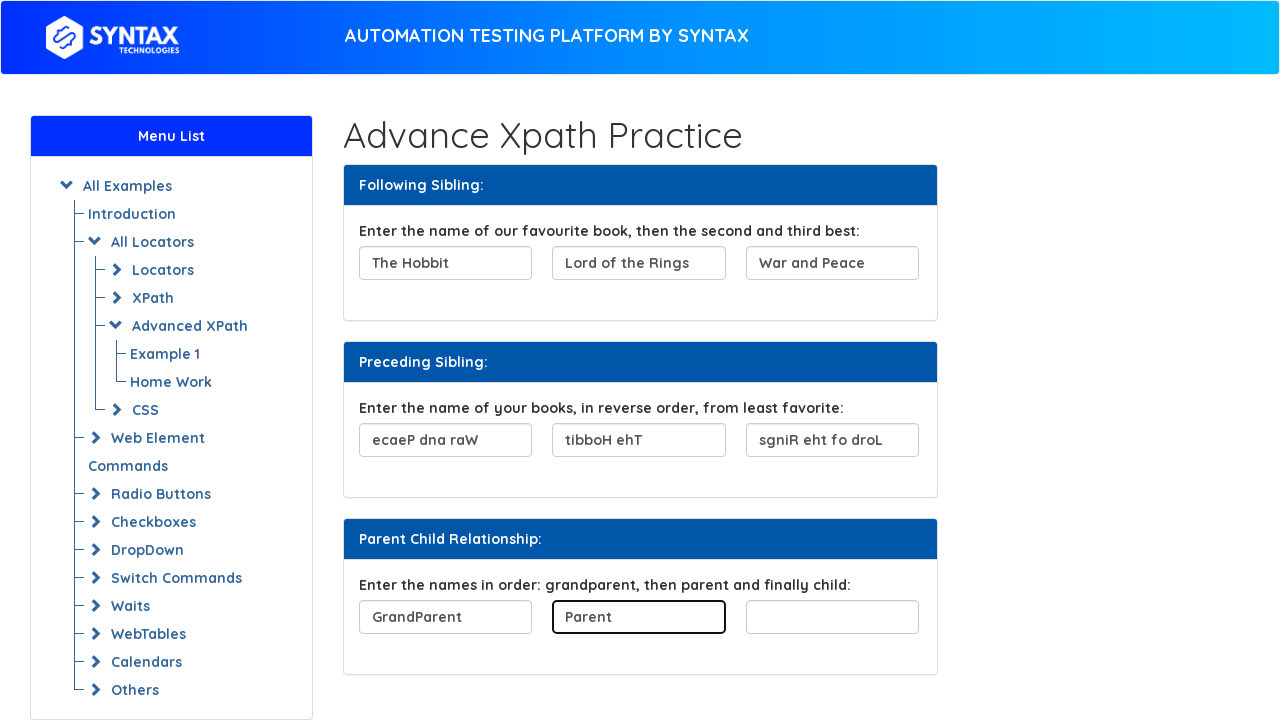

Filled family tree field 3 with 'Child' on xpath=//div[@id='familyTree']/child::input[3]
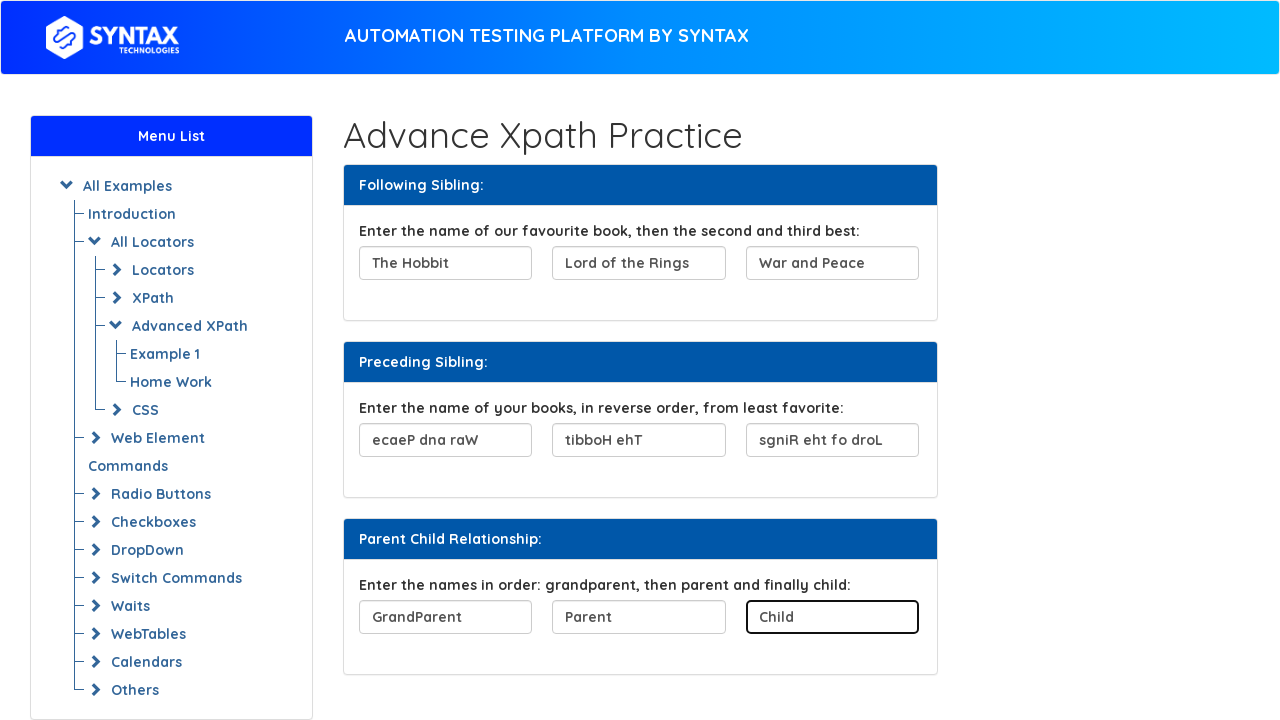

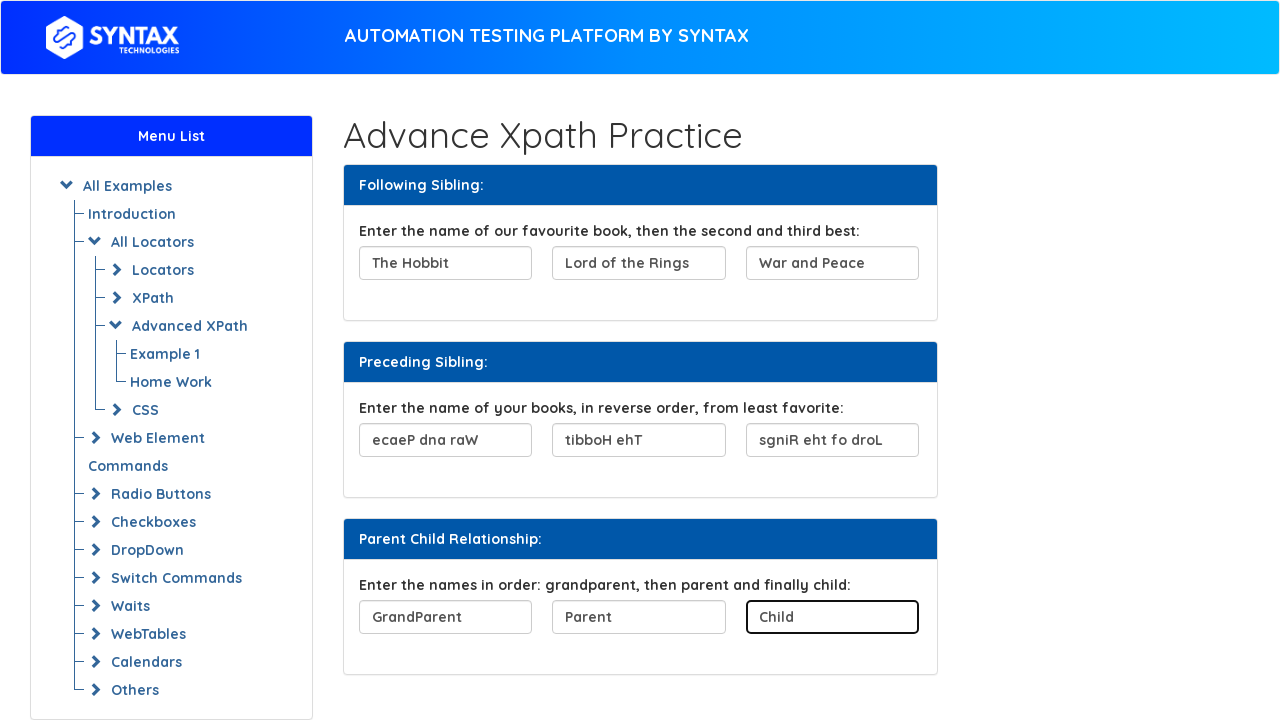